Tests static dropdown functionality by selecting options using three different methods: by index, by visible text, and by value on a practice dropdown page.

Starting URL: https://rahulshettyacademy.com/dropdownsPractise/

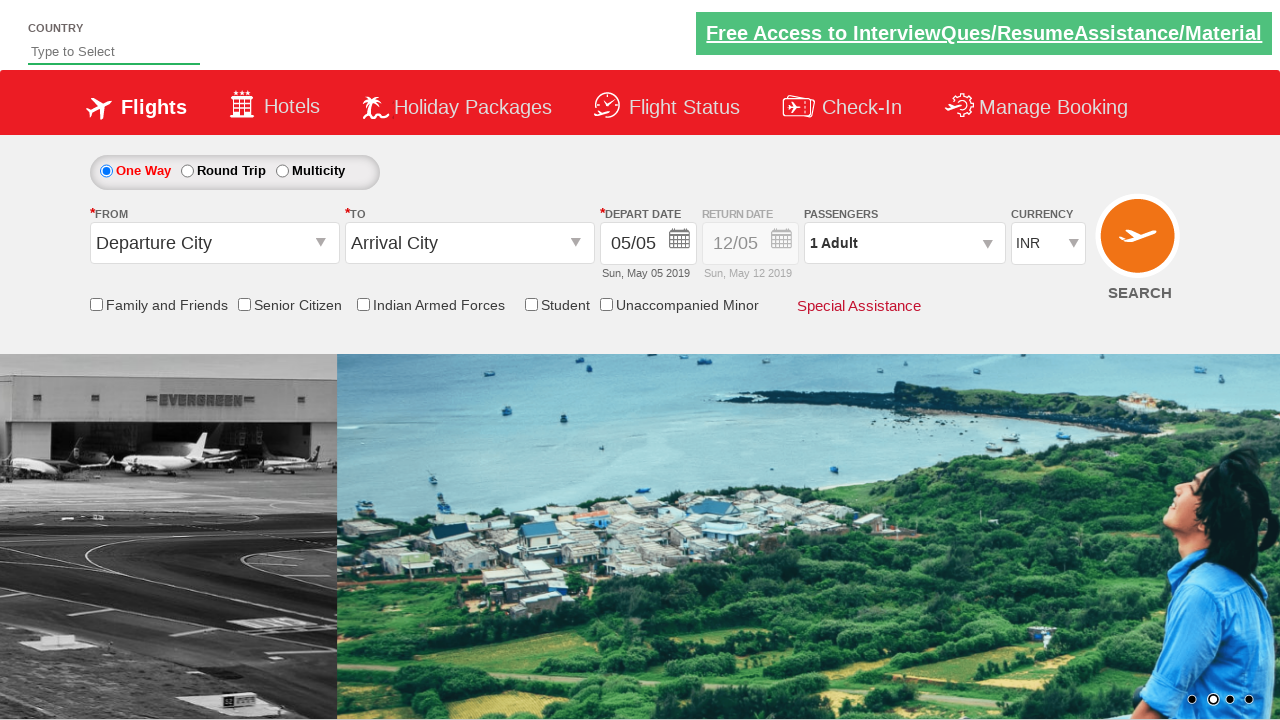

Navigated to dropdown practice page
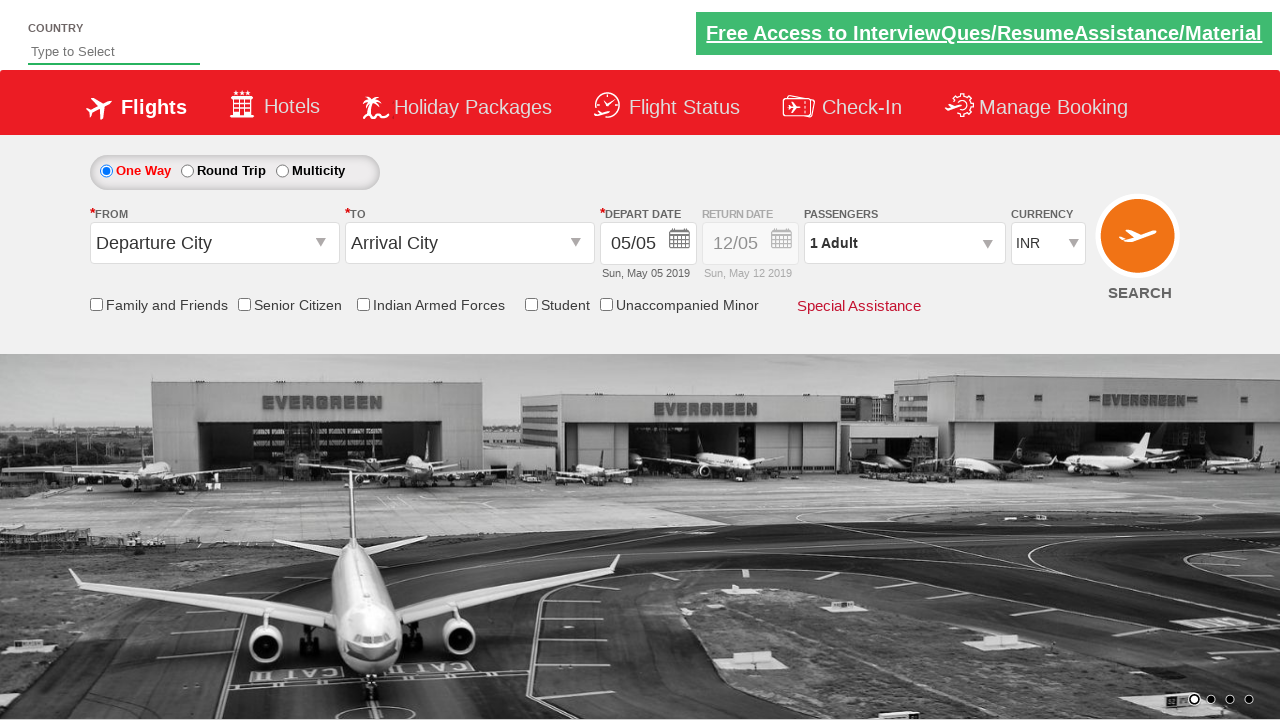

Selected dropdown option by index 3 on #ctl00_mainContent_DropDownListCurrency
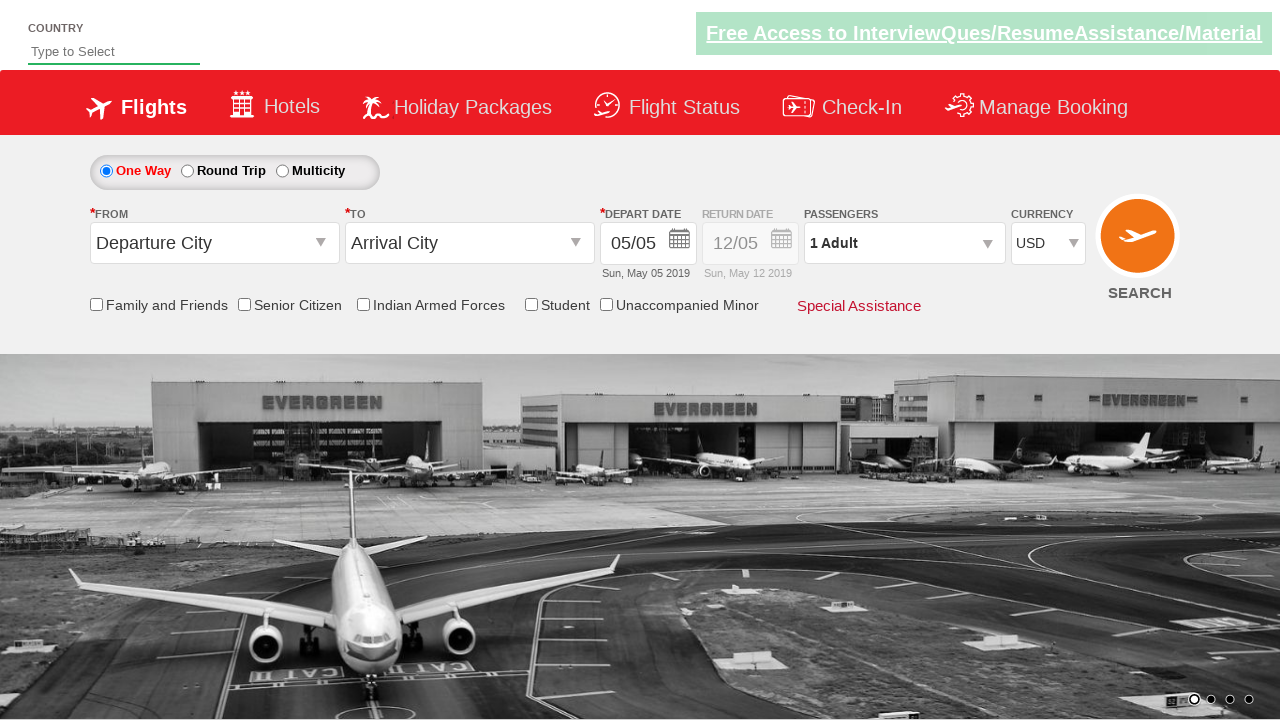

Waited 500ms for selection to register
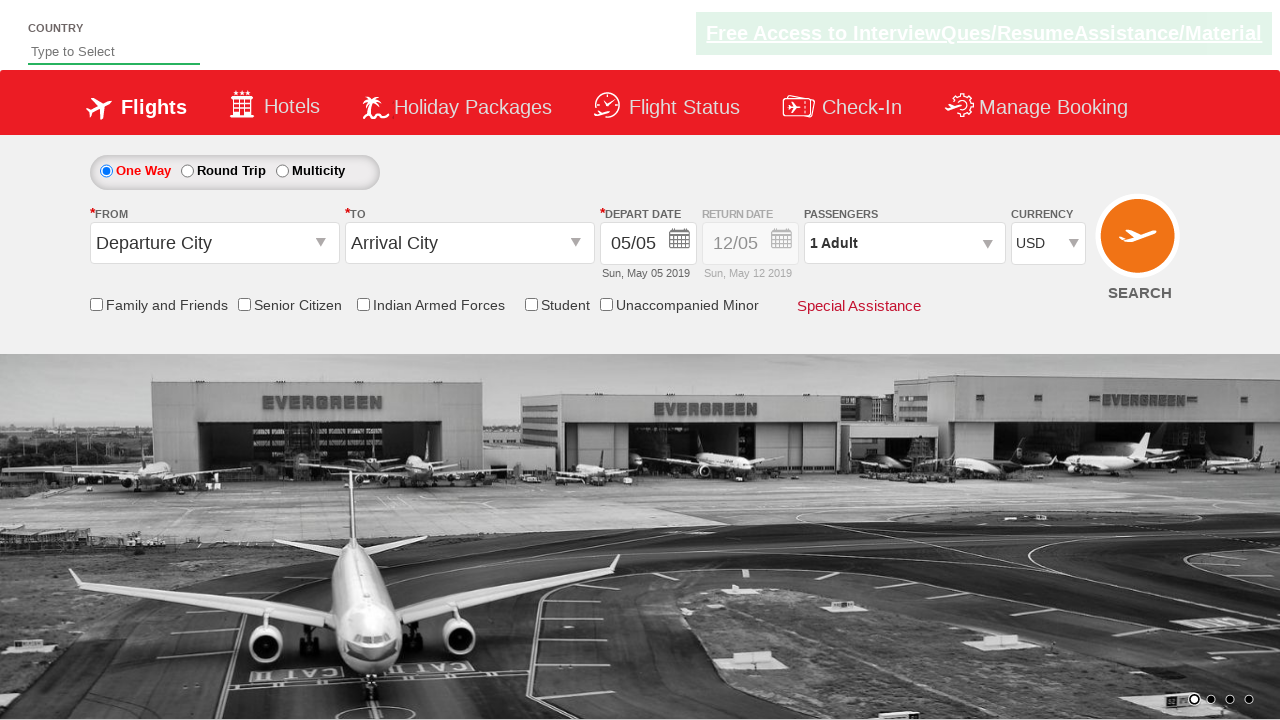

Selected dropdown option by visible text 'INR' on #ctl00_mainContent_DropDownListCurrency
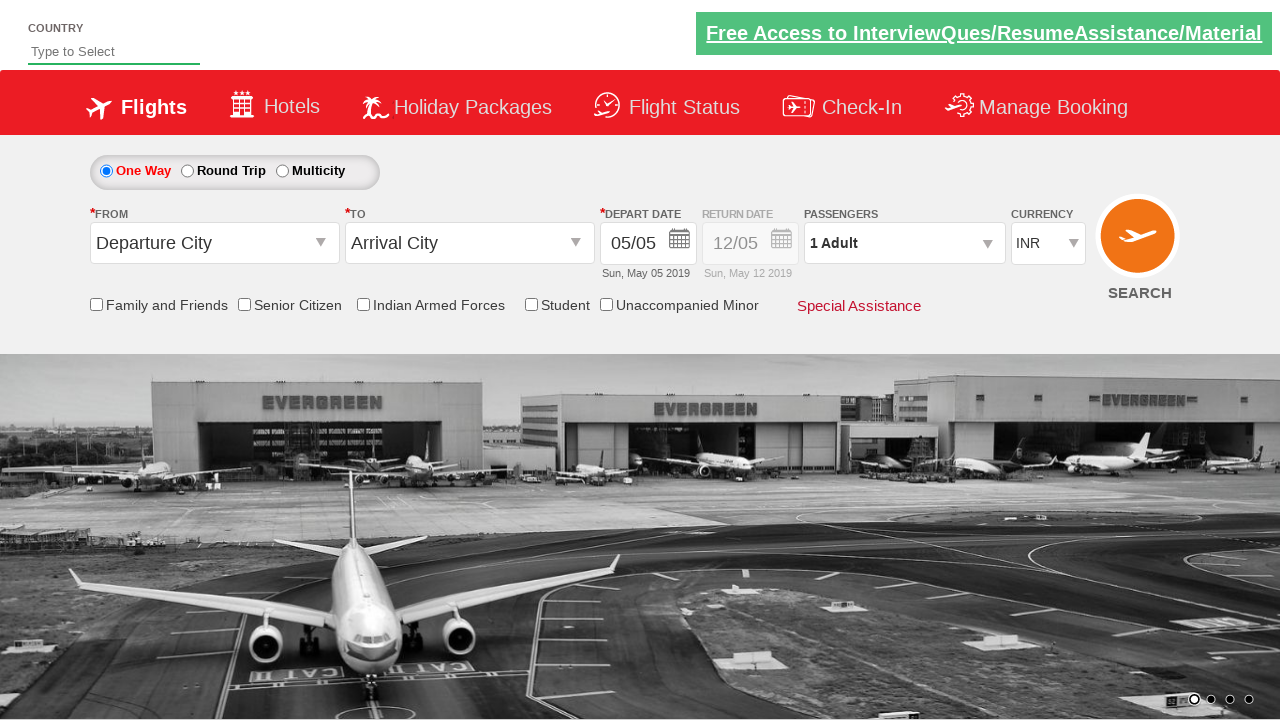

Waited 500ms for selection to register
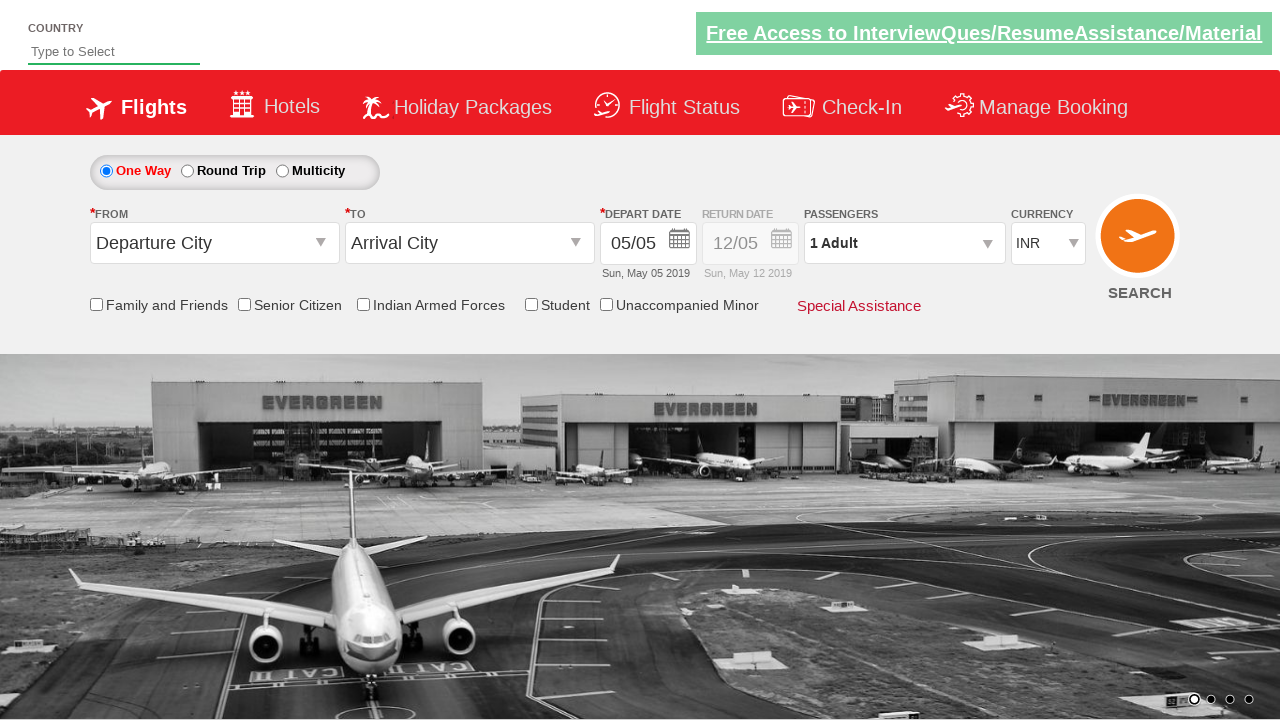

Selected dropdown option by value 'AED' on #ctl00_mainContent_DropDownListCurrency
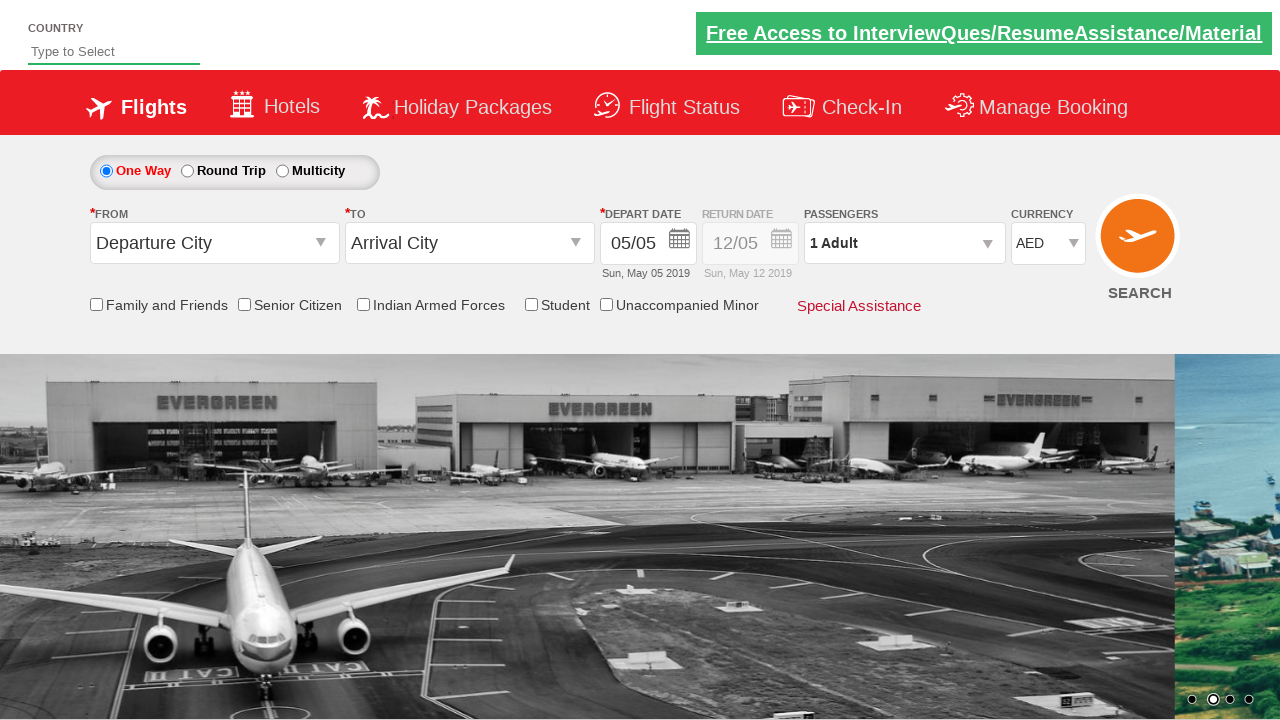

Verified dropdown is still visible and functional
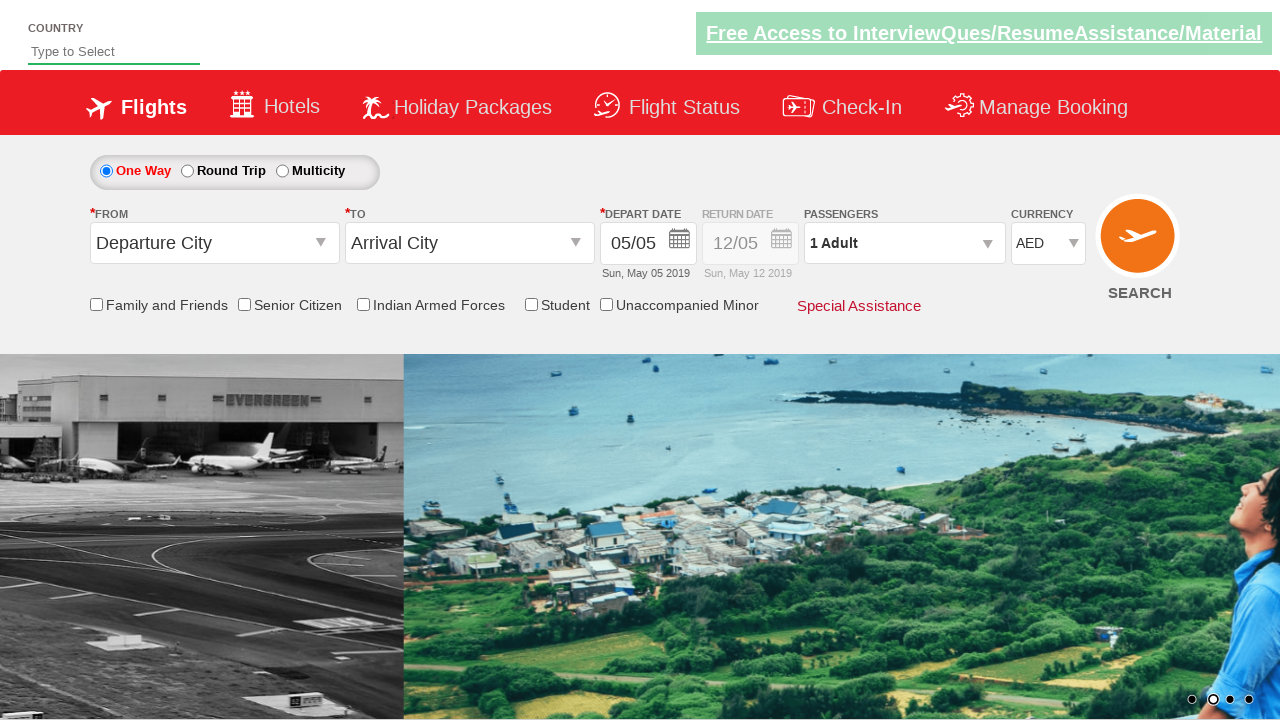

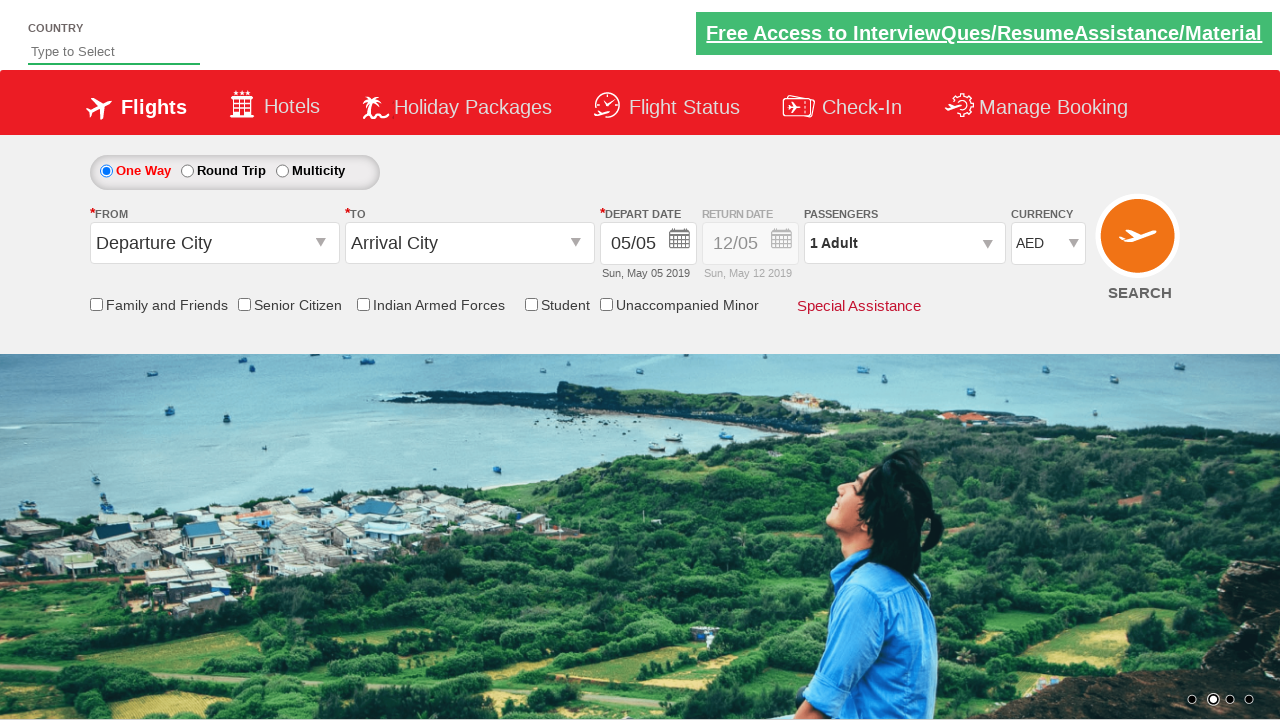